Tests opting out of A/B tests by adding an opt-out cookie before visiting the test page.

Starting URL: http://the-internet.herokuapp.com

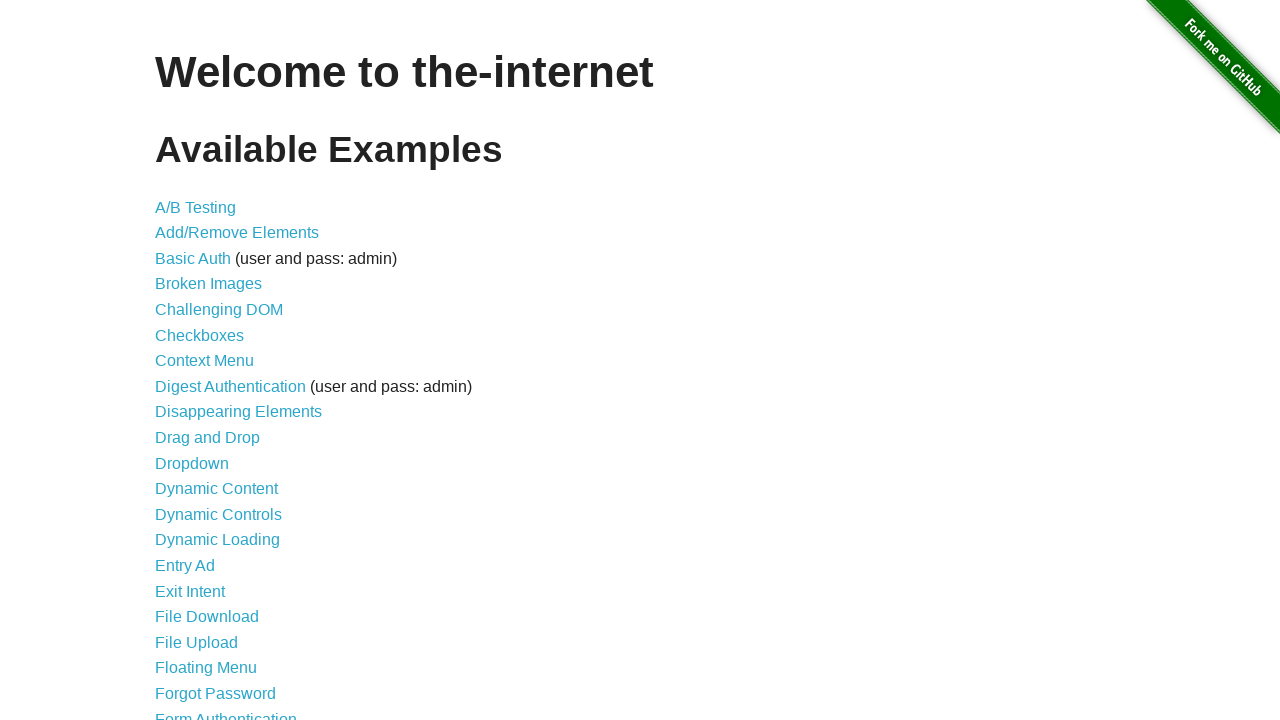

Added optimizelyOptOut cookie to opt out of A/B tests
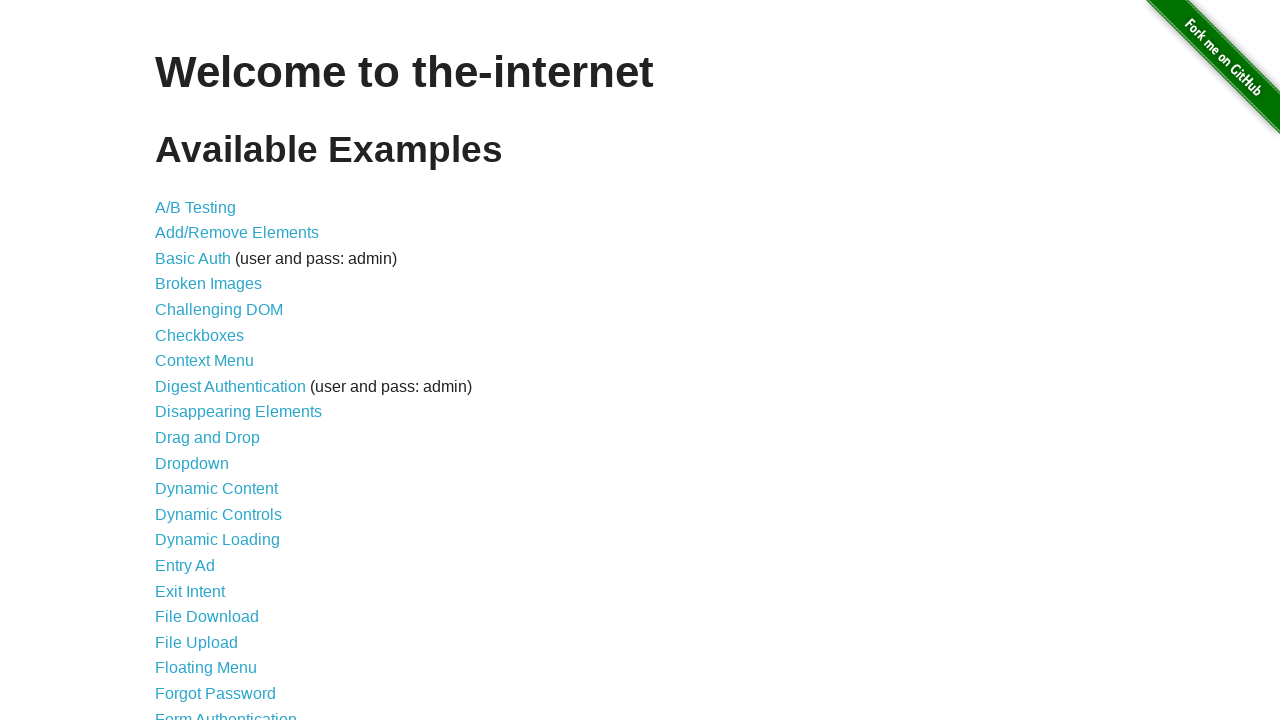

Navigated to A/B test page
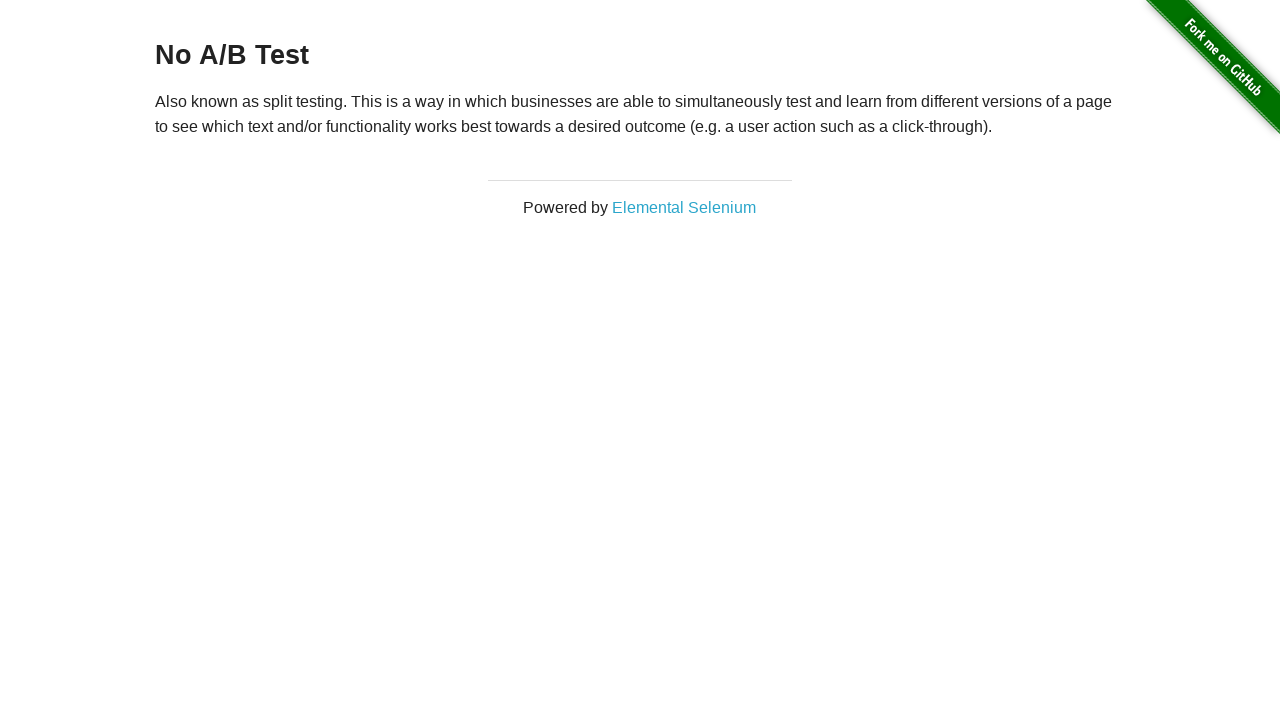

Retrieved heading text to verify opt-out status
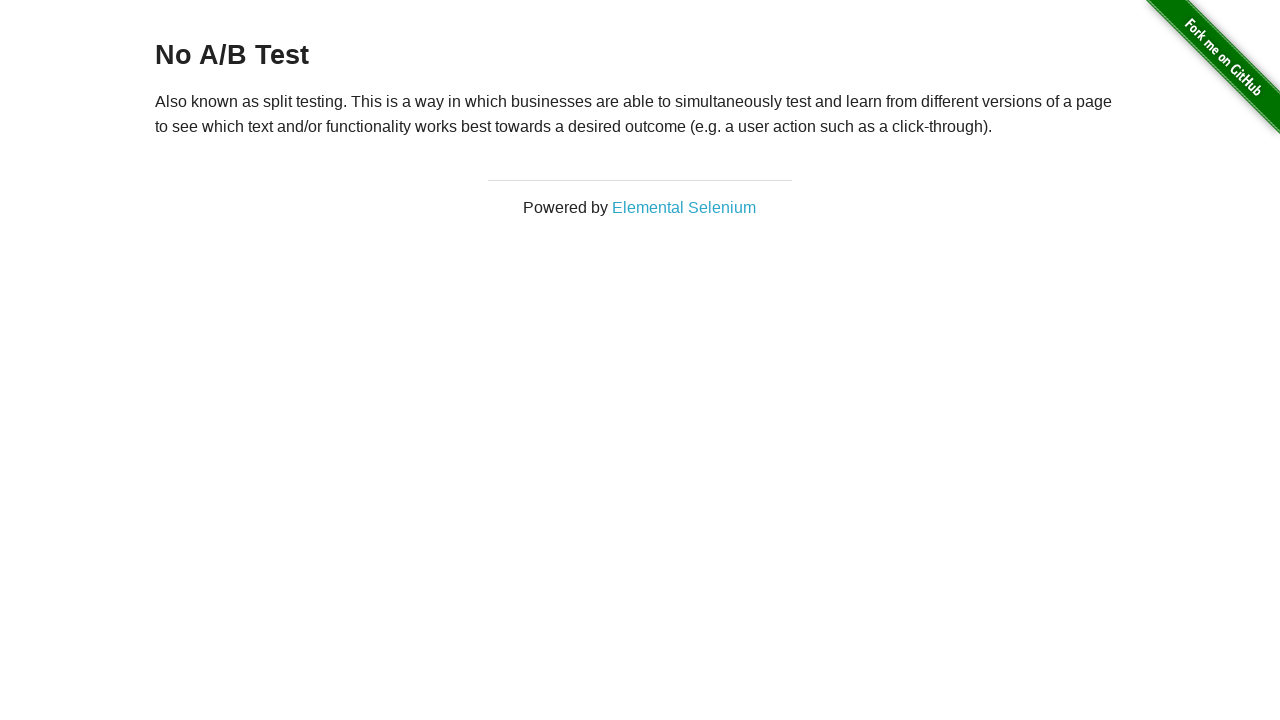

Verified heading confirms opt-out: 'No A/B Test' message displayed
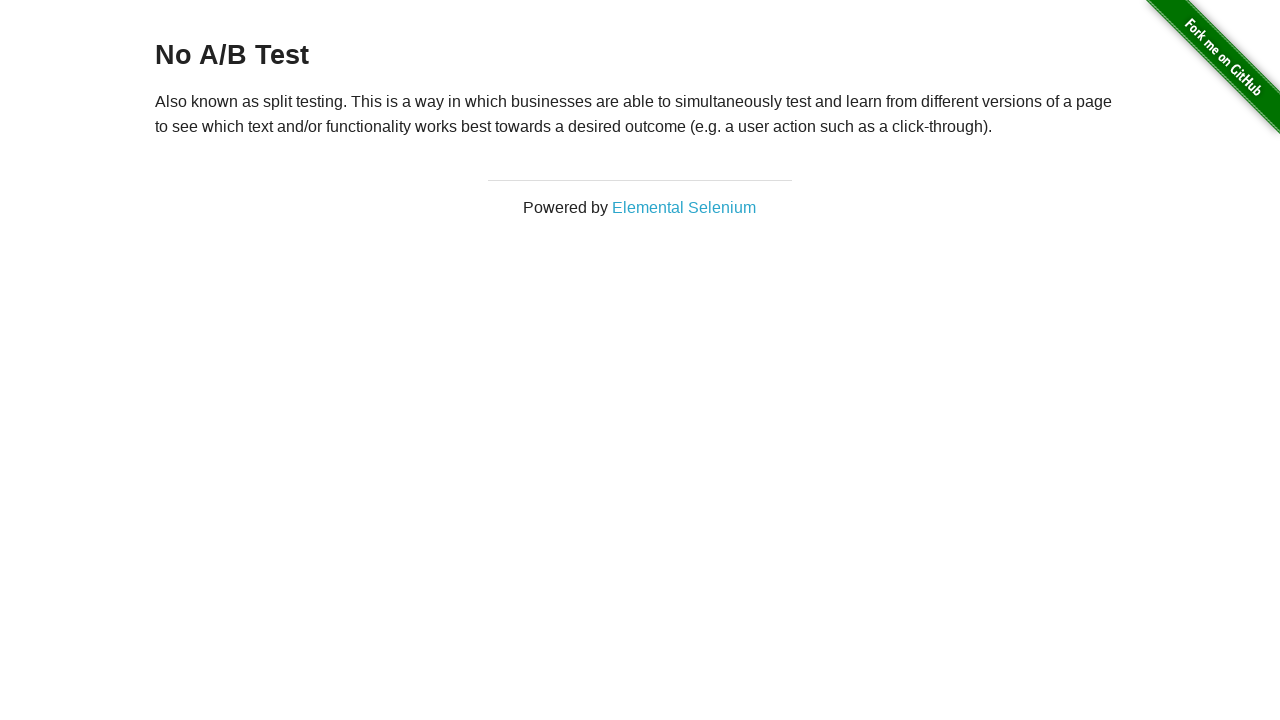

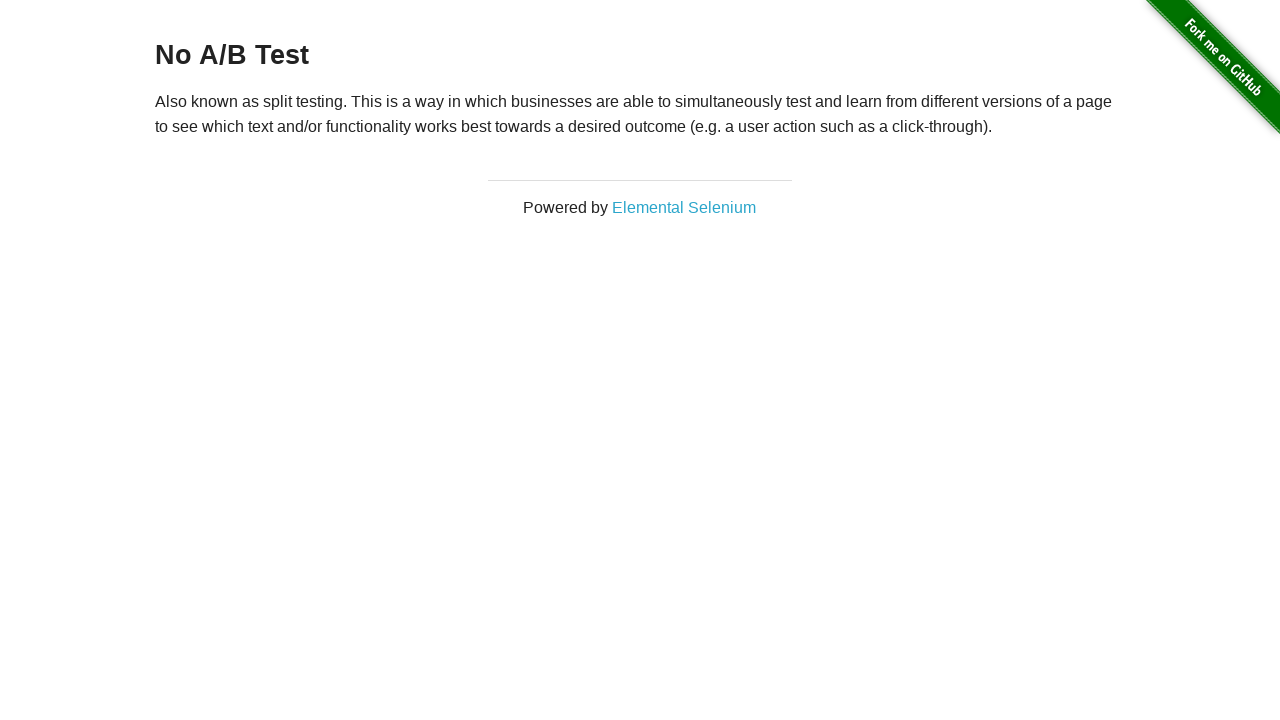